Tests window handling by opening a new window through a link, switching to it, performing actions, and then returning to the main window

Starting URL: https://www.toolsqa.com/selenium-training/

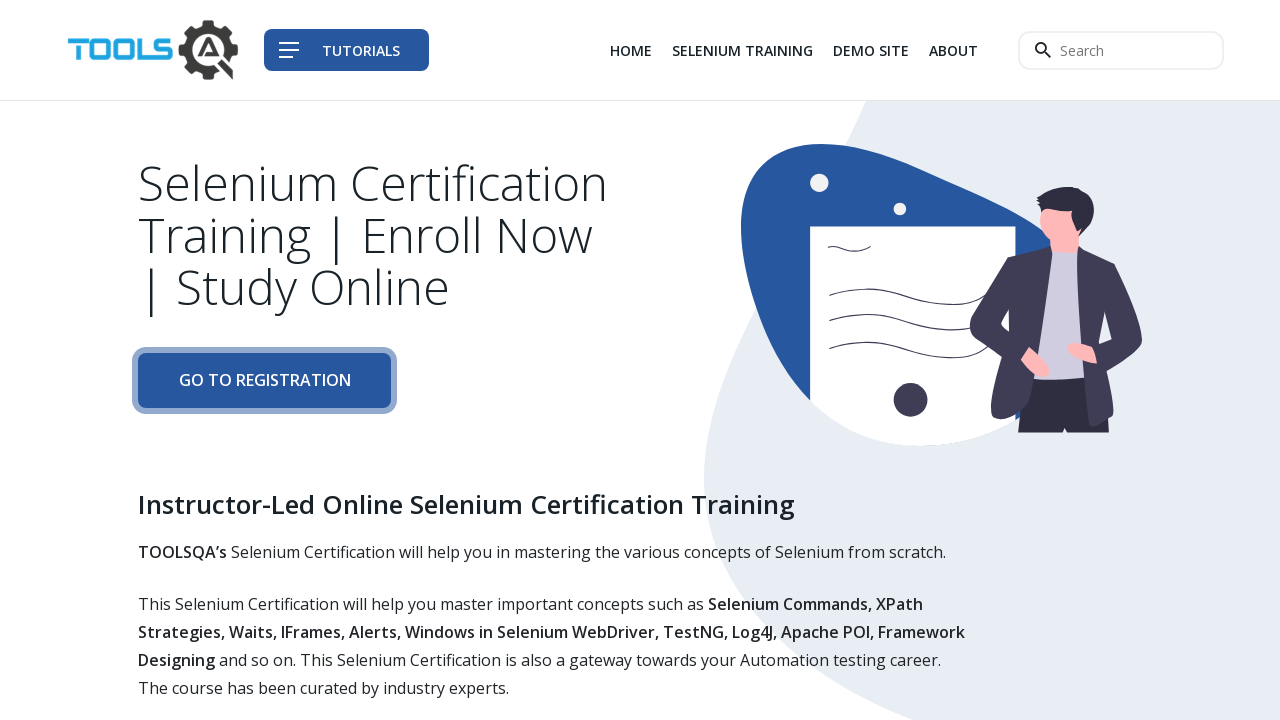

Clicked Demo Site link to open new window at (871, 50) on xpath=//a[text()='Demo Site']
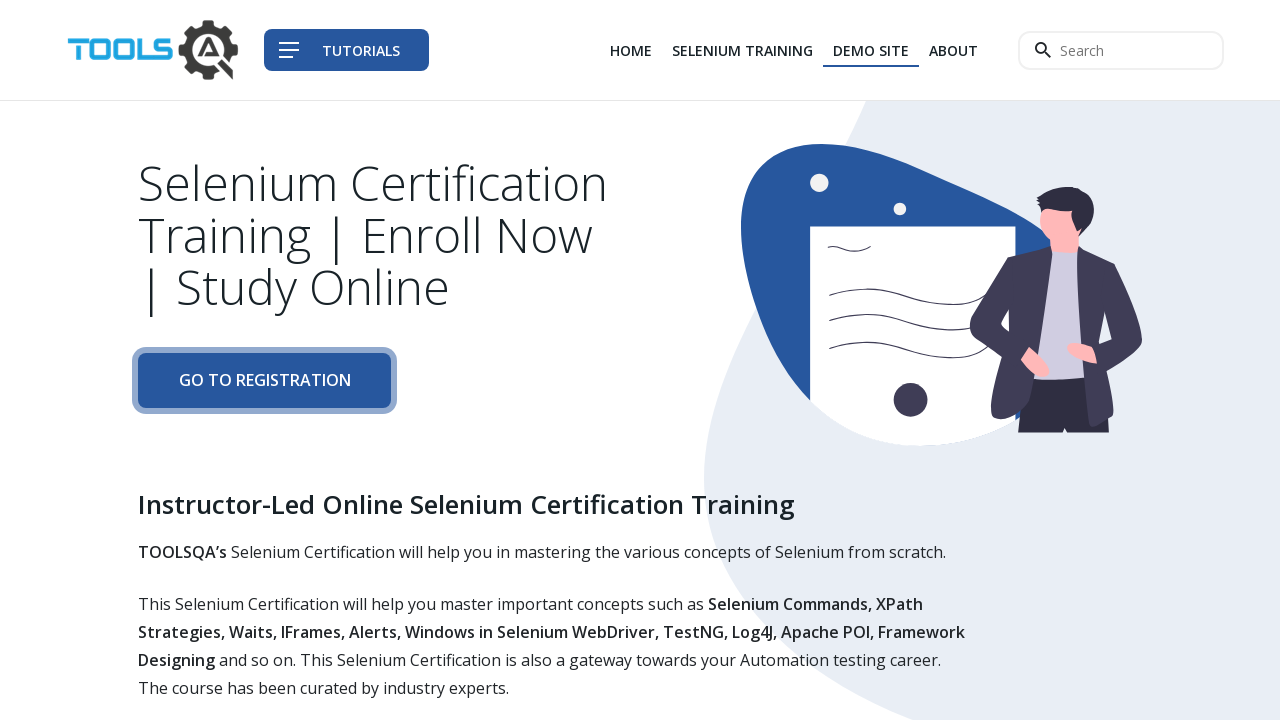

New page loaded completely
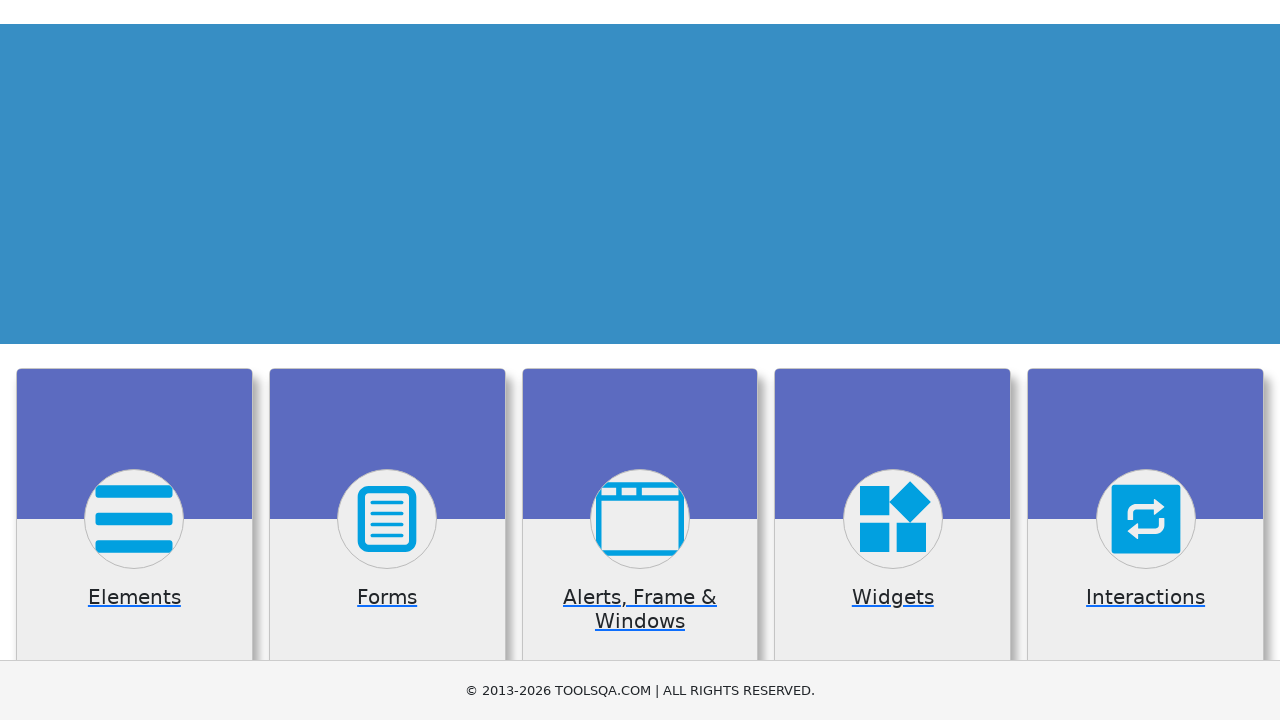

Scrolled down 1000 pixels in new window
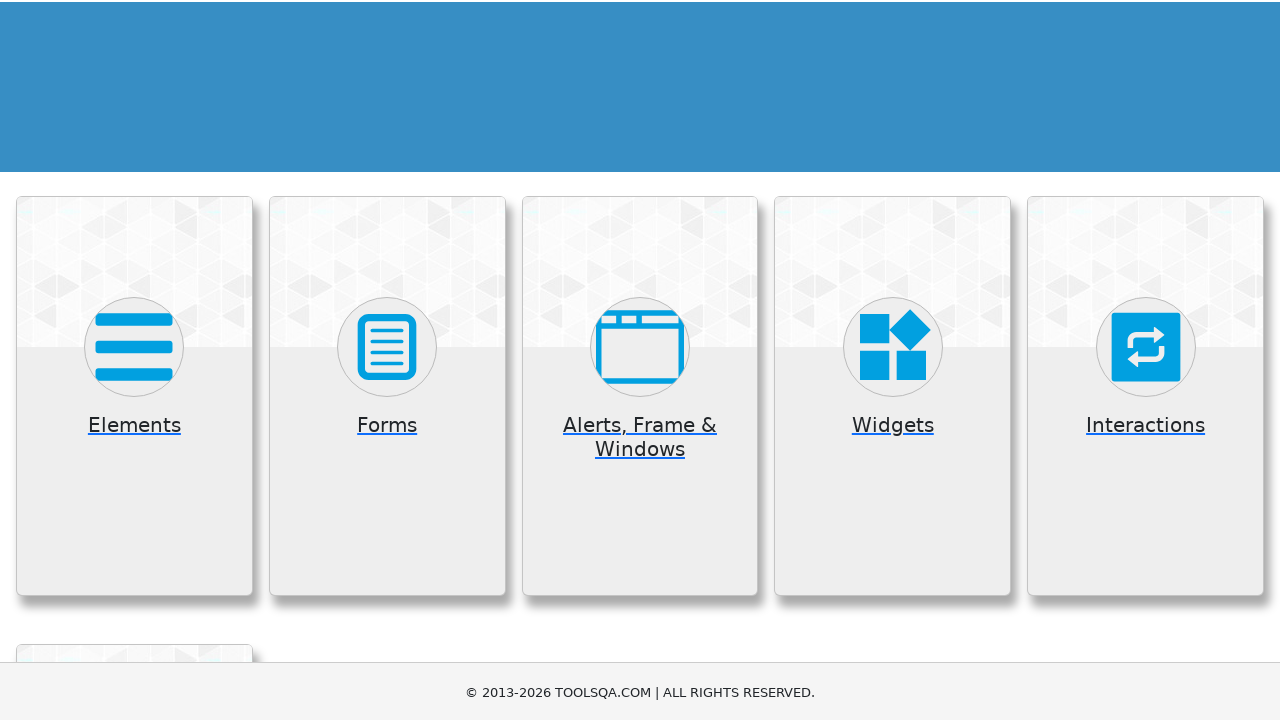

Clicked on Forms section in new window at (387, 6) on xpath=//h5[text()='Forms']
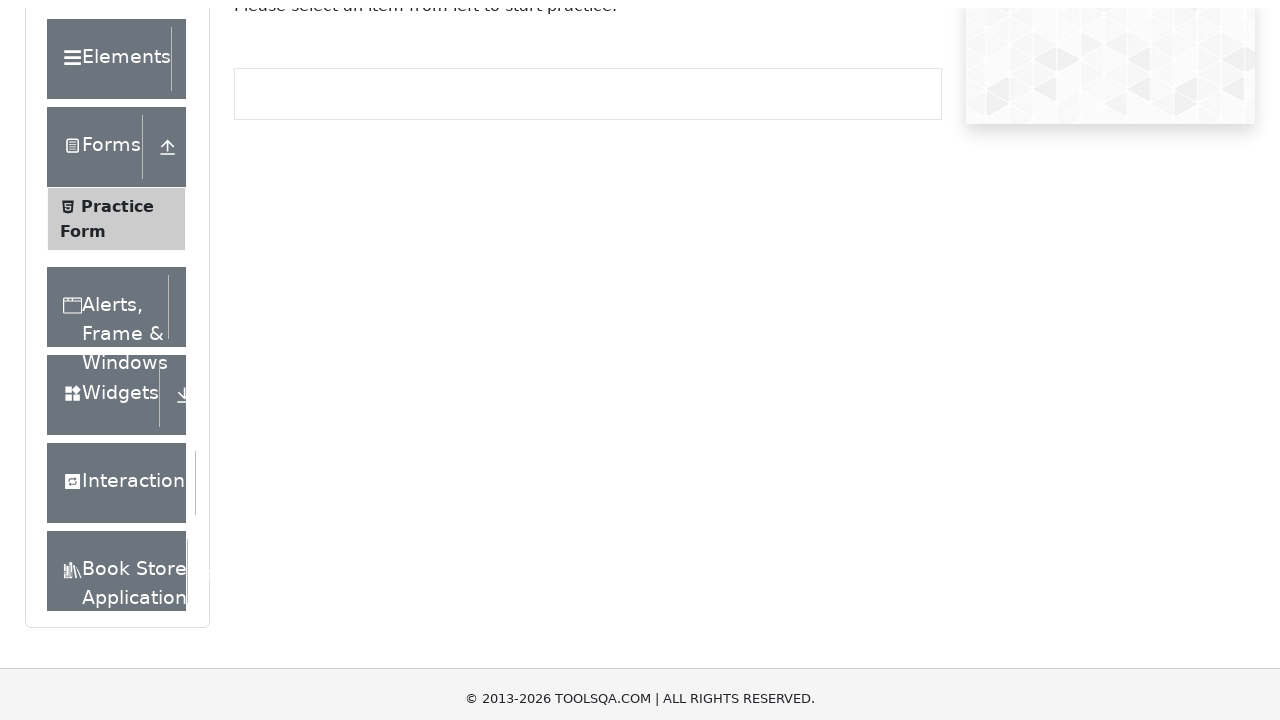

Closed new window and returned to main window
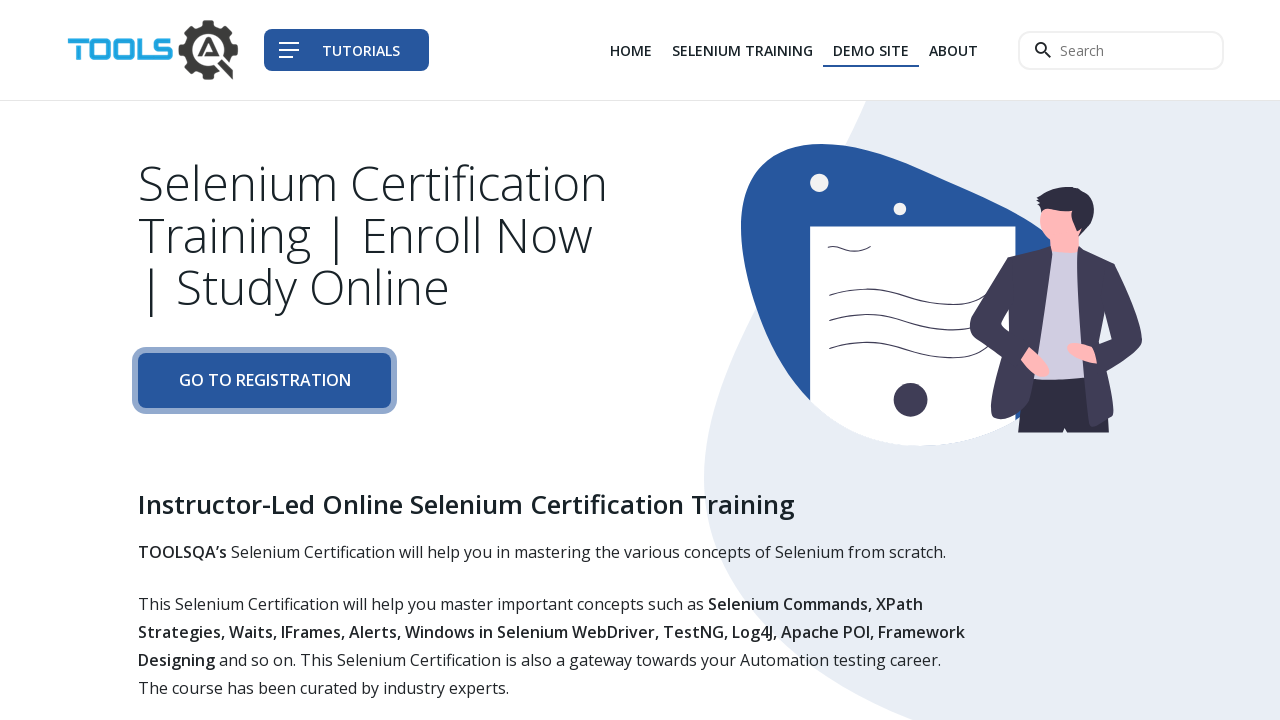

Main window load state verified after returning from new window
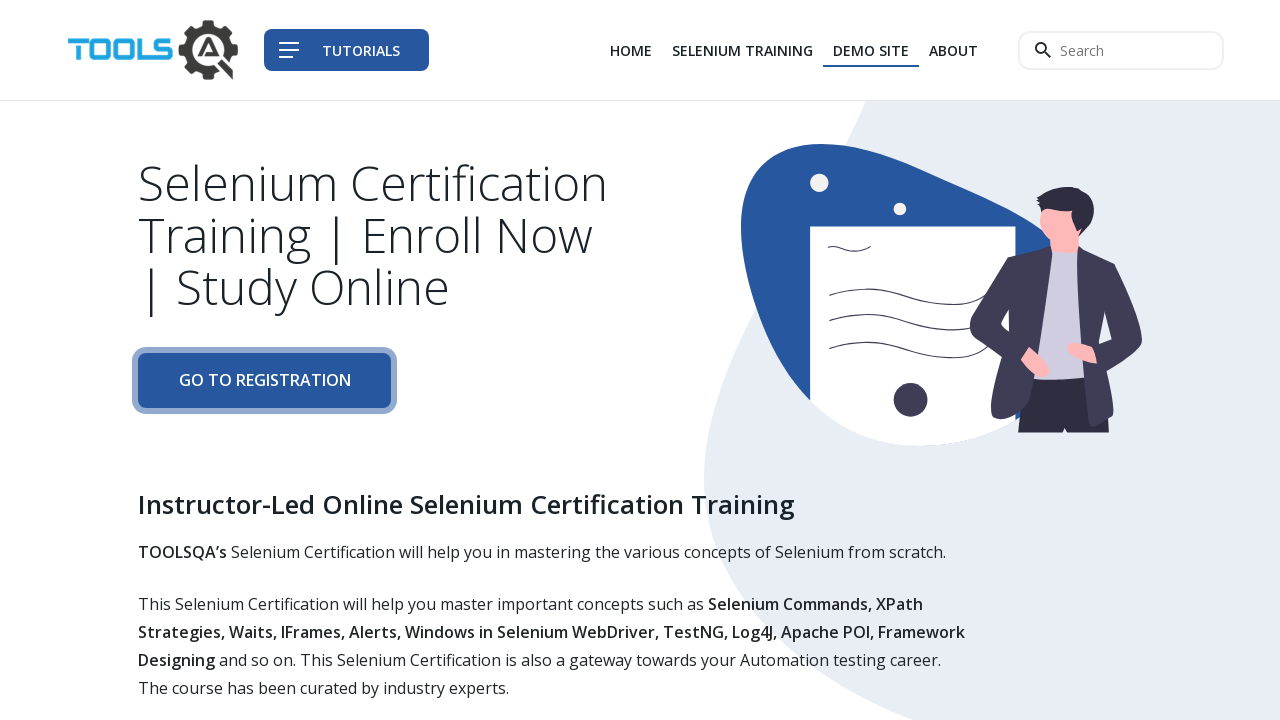

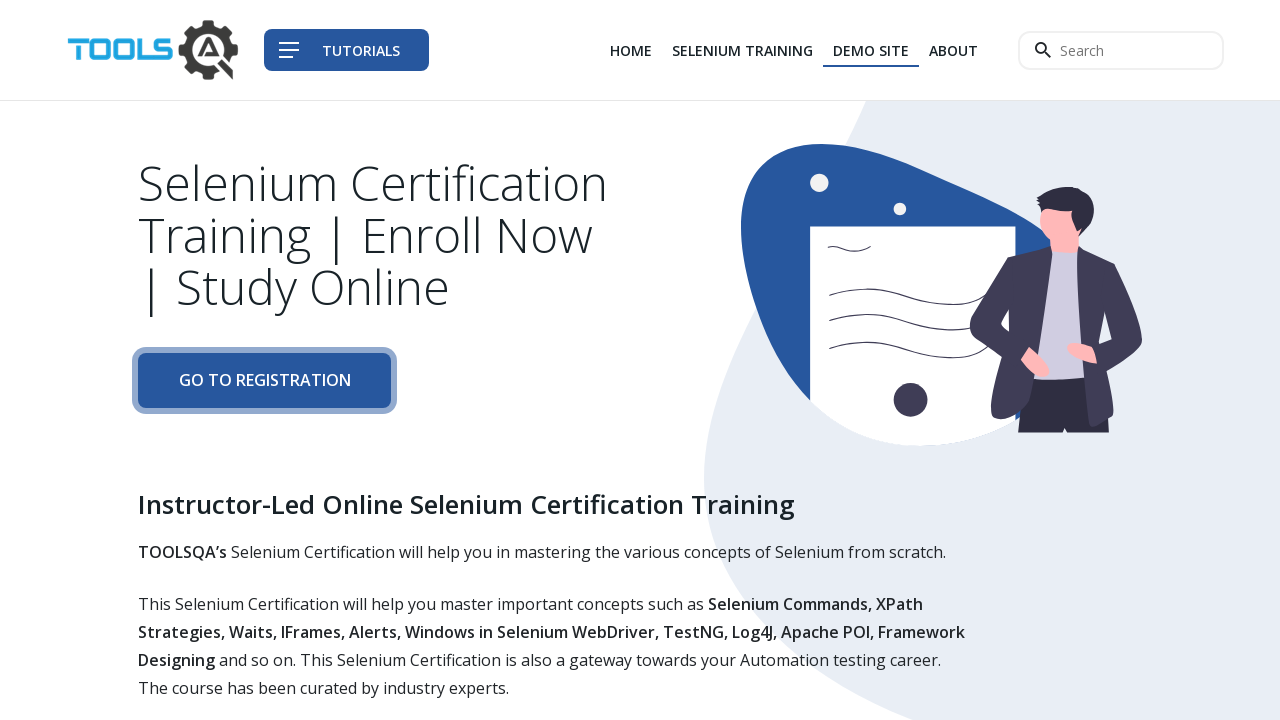